Tests the search modal functionality on the Playwright documentation website by opening the search modal, verifying default state, entering a search query, checking search results, clearing the input, and navigating to full search results page.

Starting URL: https://playwright.dev

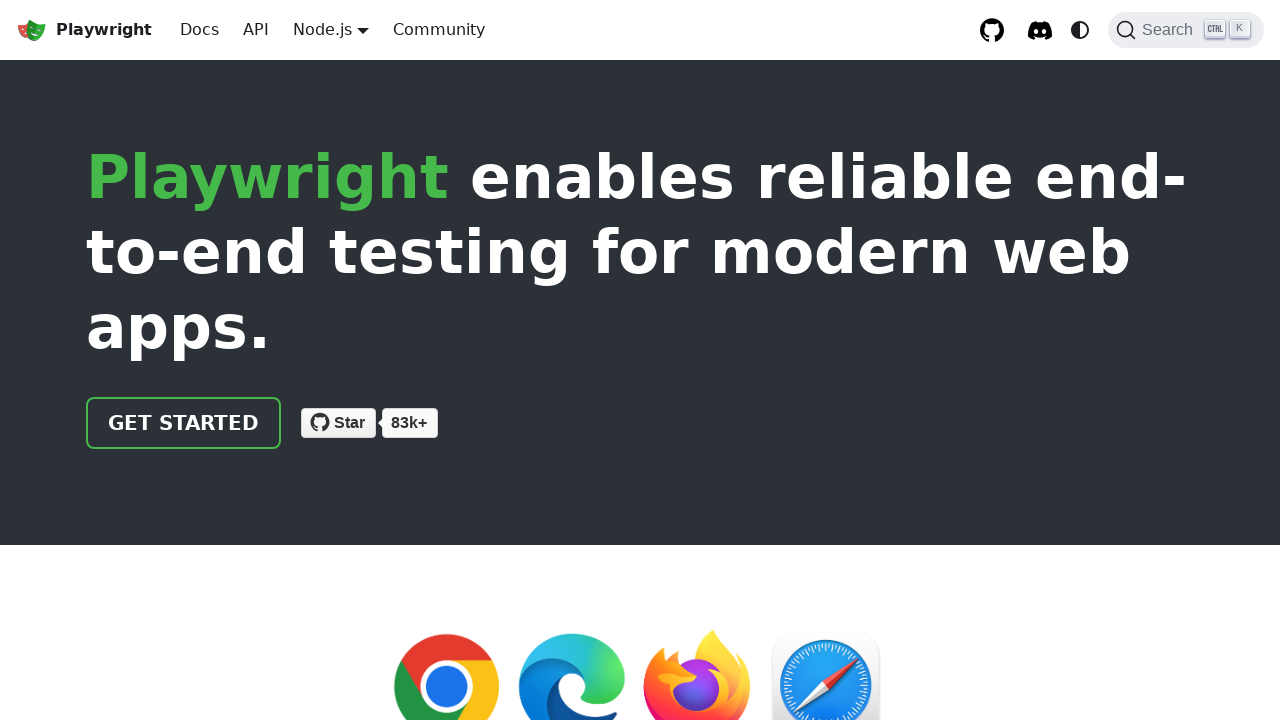

Clicked DocSearch button to open search modal at (1186, 30) on button.DocSearch
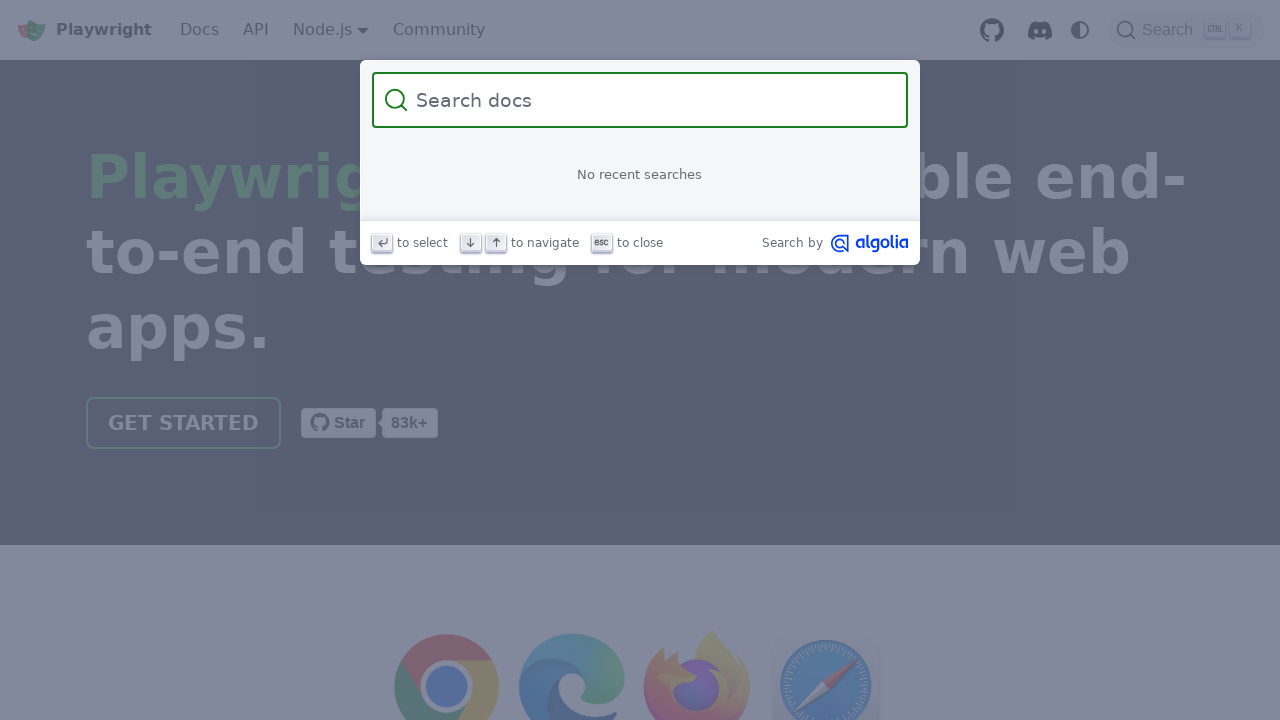

Search modal opened and became visible
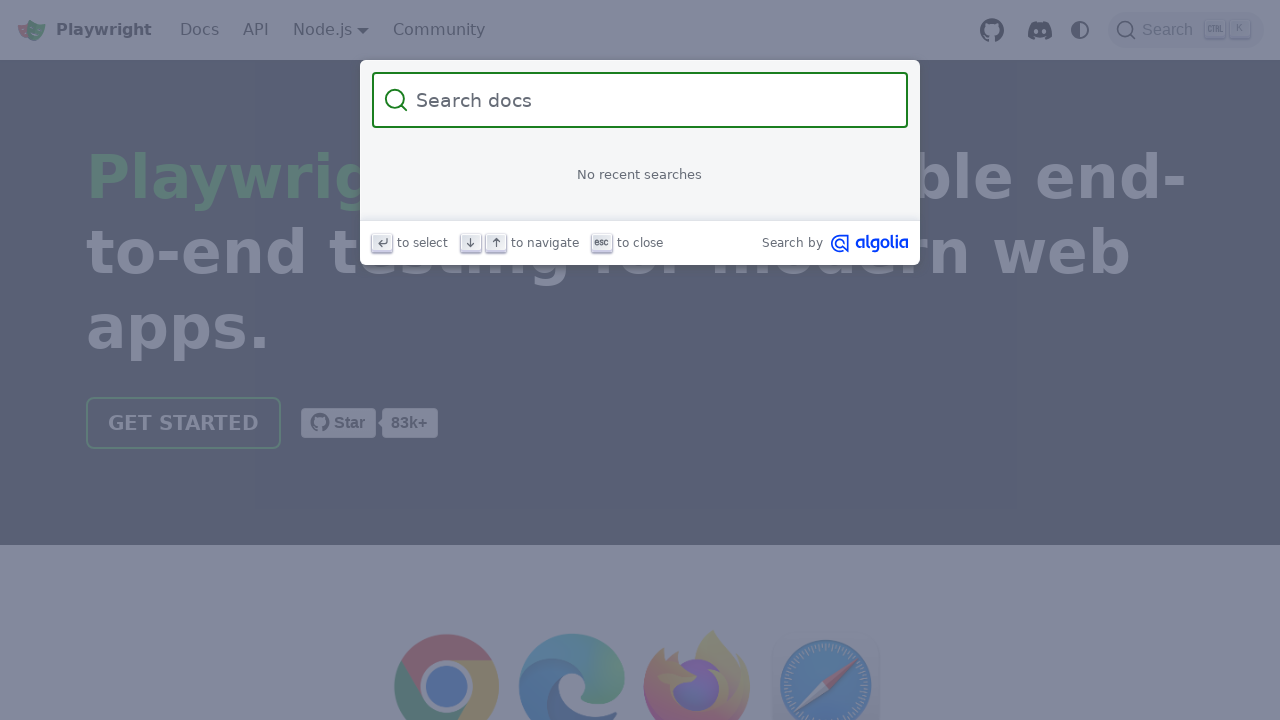

Search input field is visible in modal
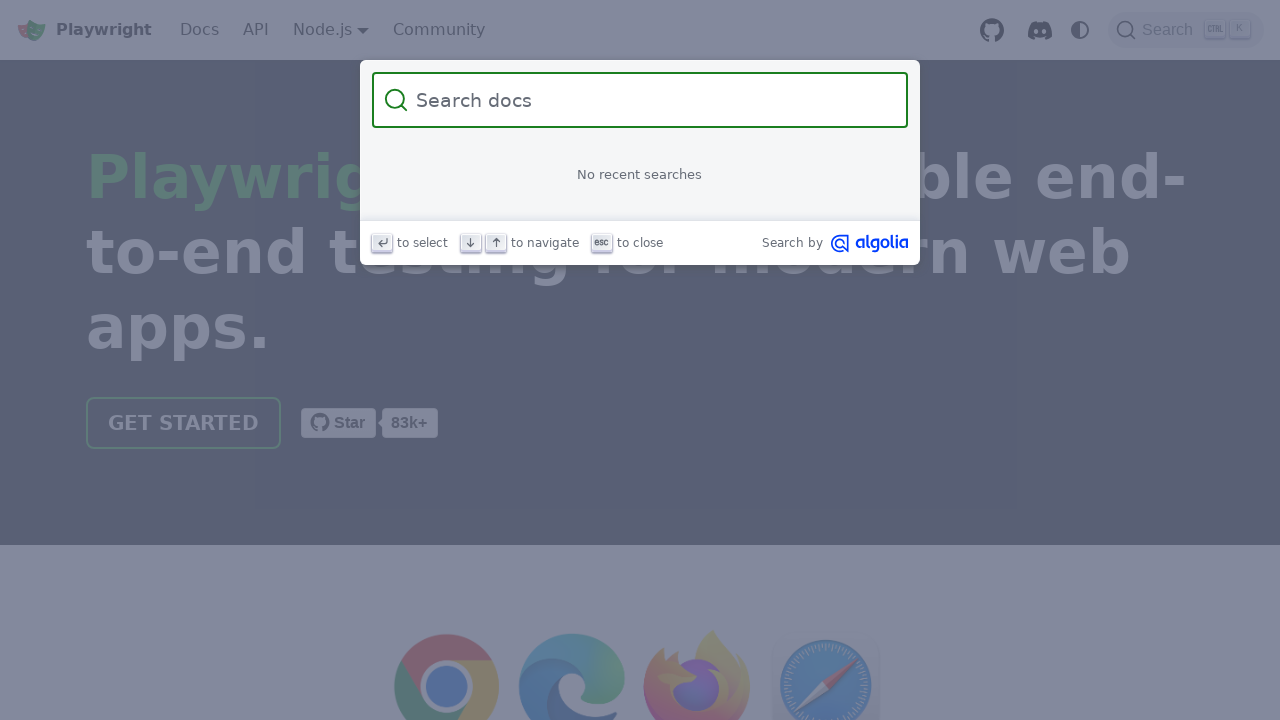

Verified 'No recent searches' message is displayed in default state
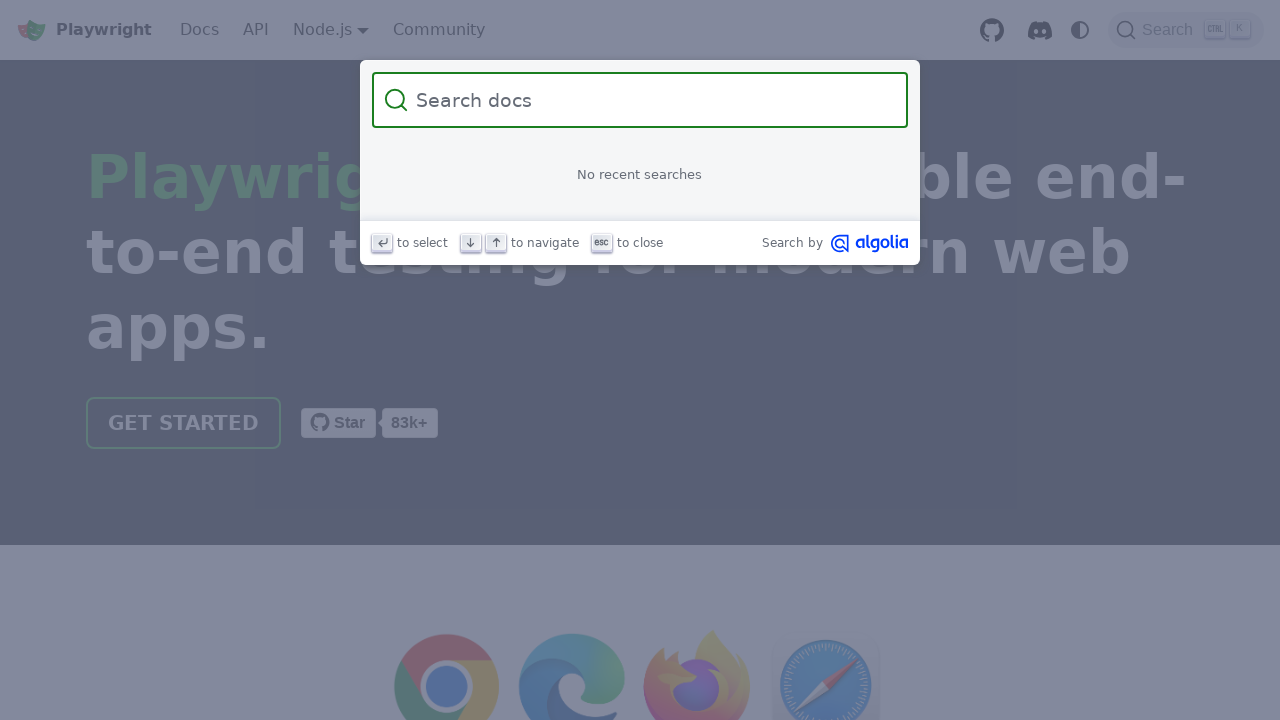

Modal footer is visible
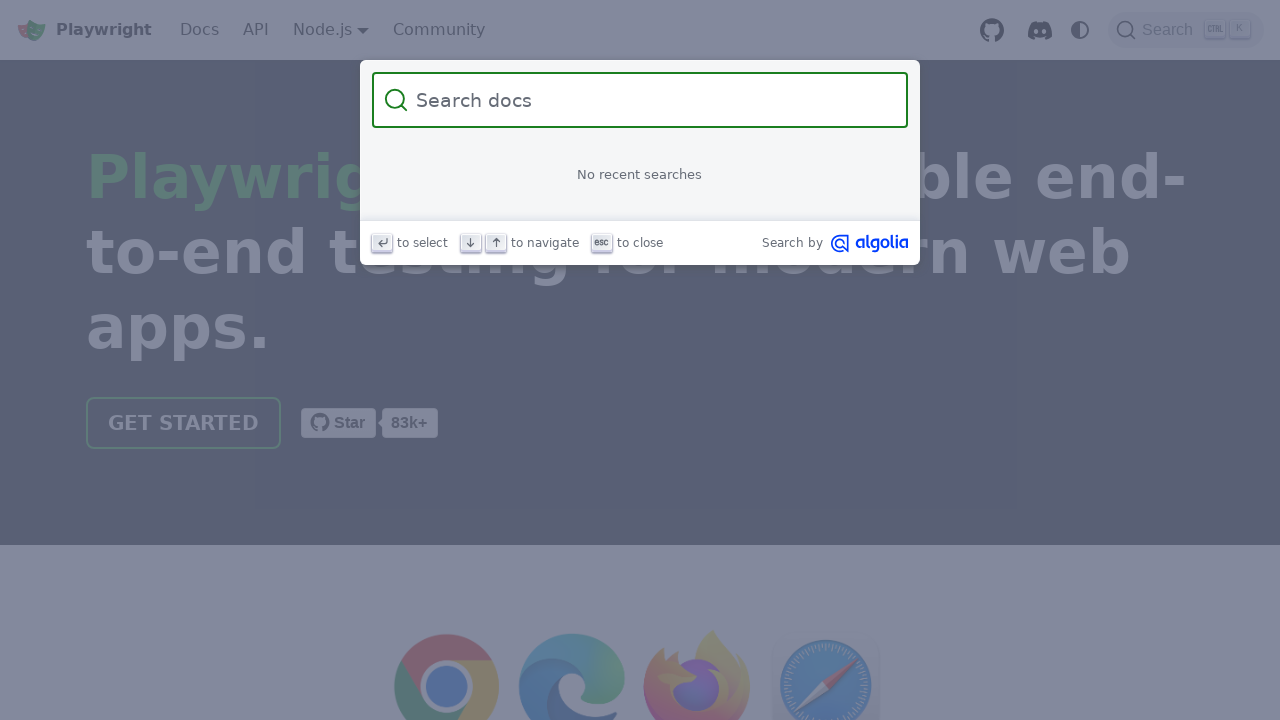

Entered 'automation' in search input field on .DocSearch-Input
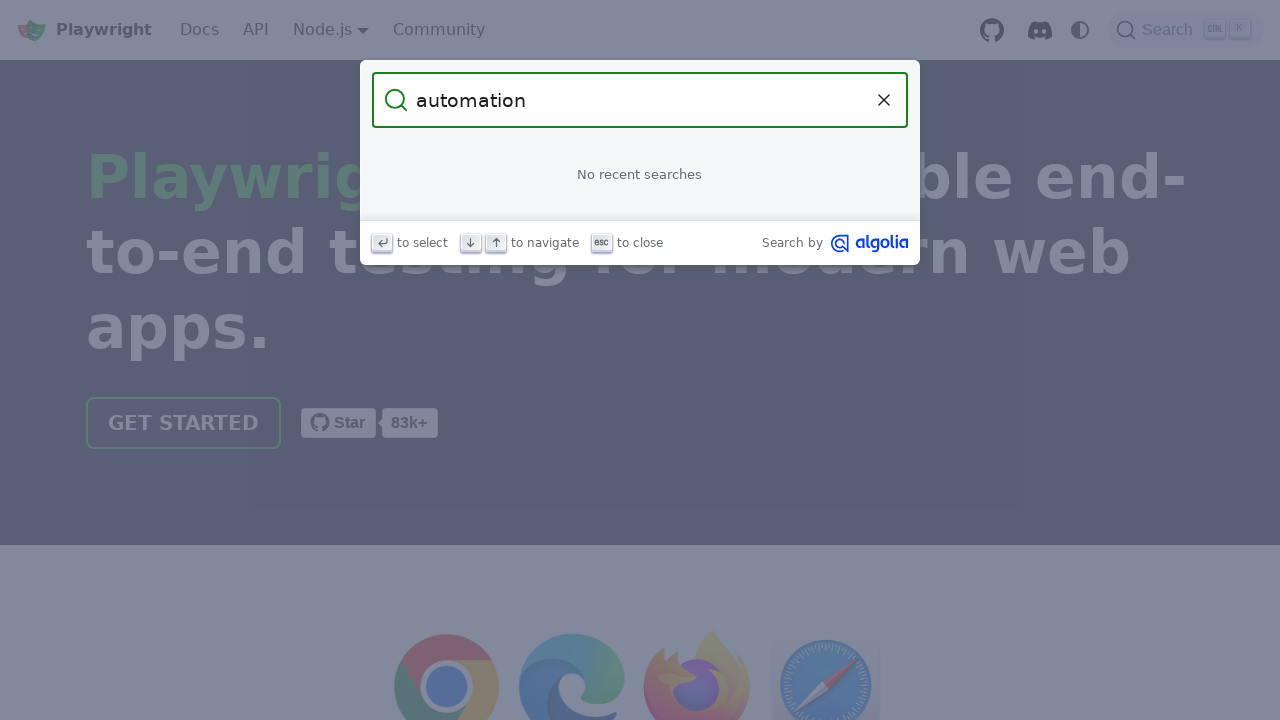

Clear button (X) appeared
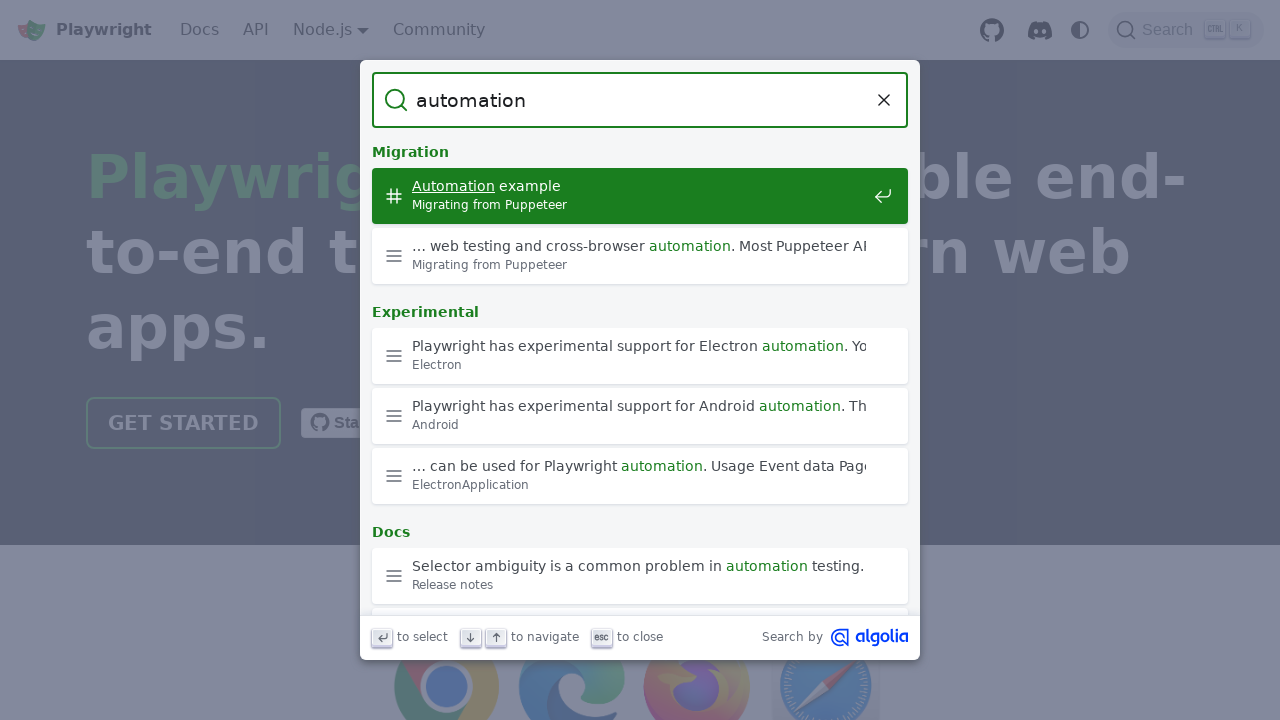

Search results list loaded
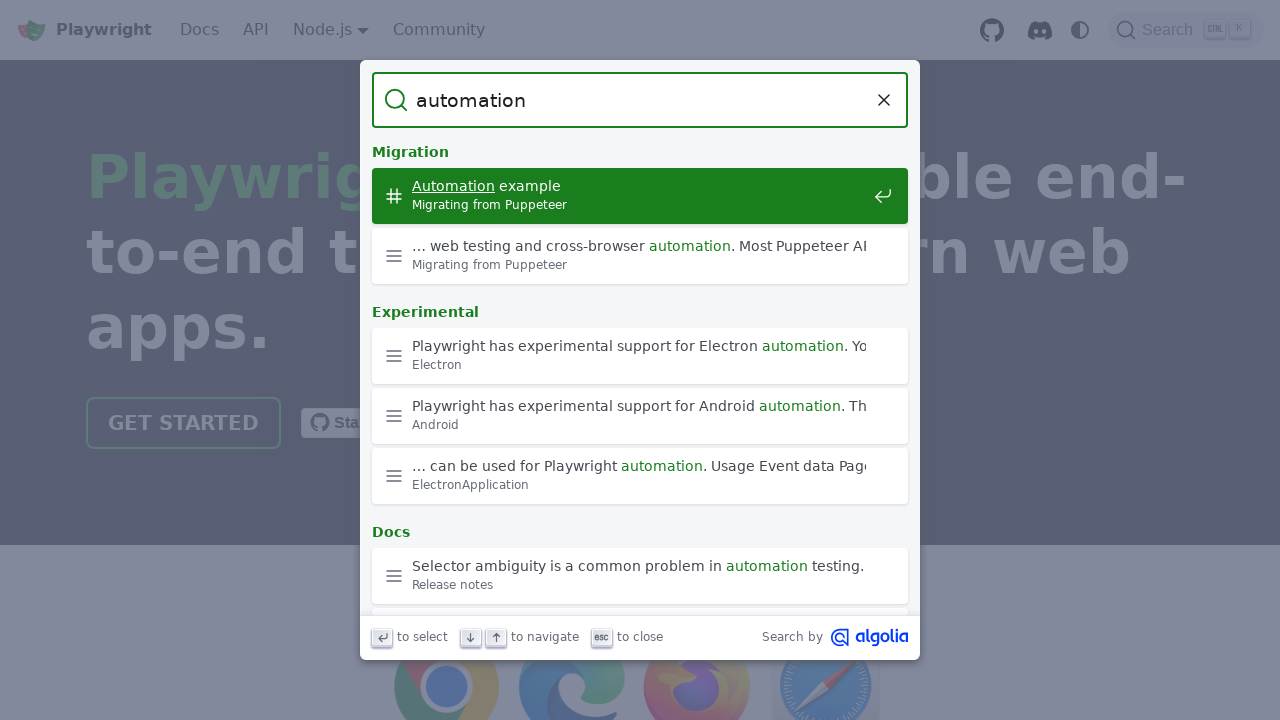

Verified 'See all' button is visible in search results
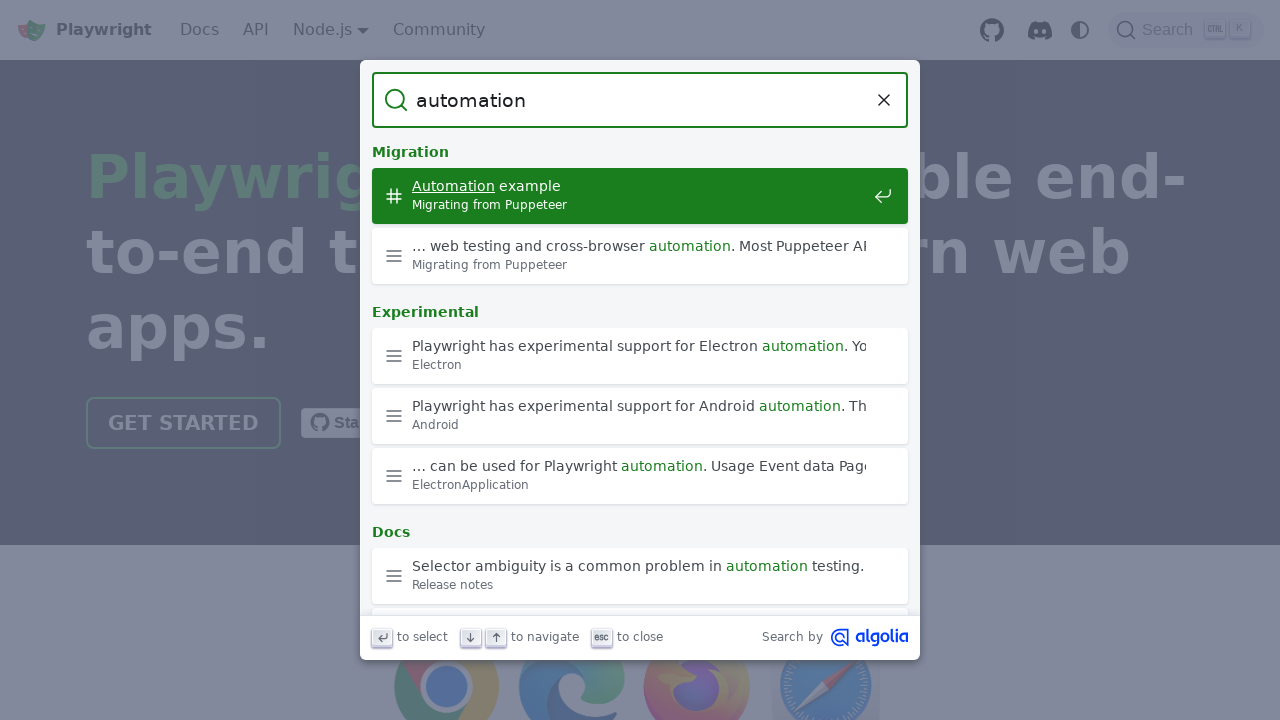

Clicked clear button to reset search at (884, 100) on .DocSearch-Reset
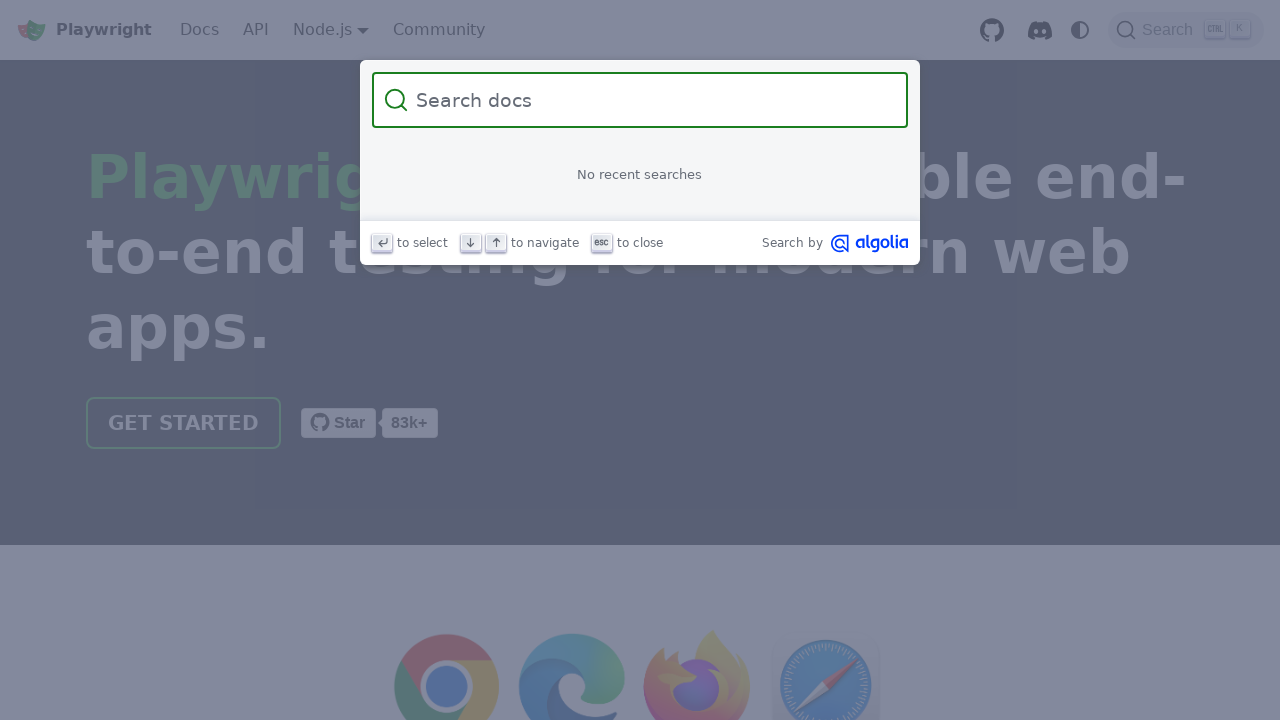

Search input cleared and modal returned to default state with 'No recent searches' message
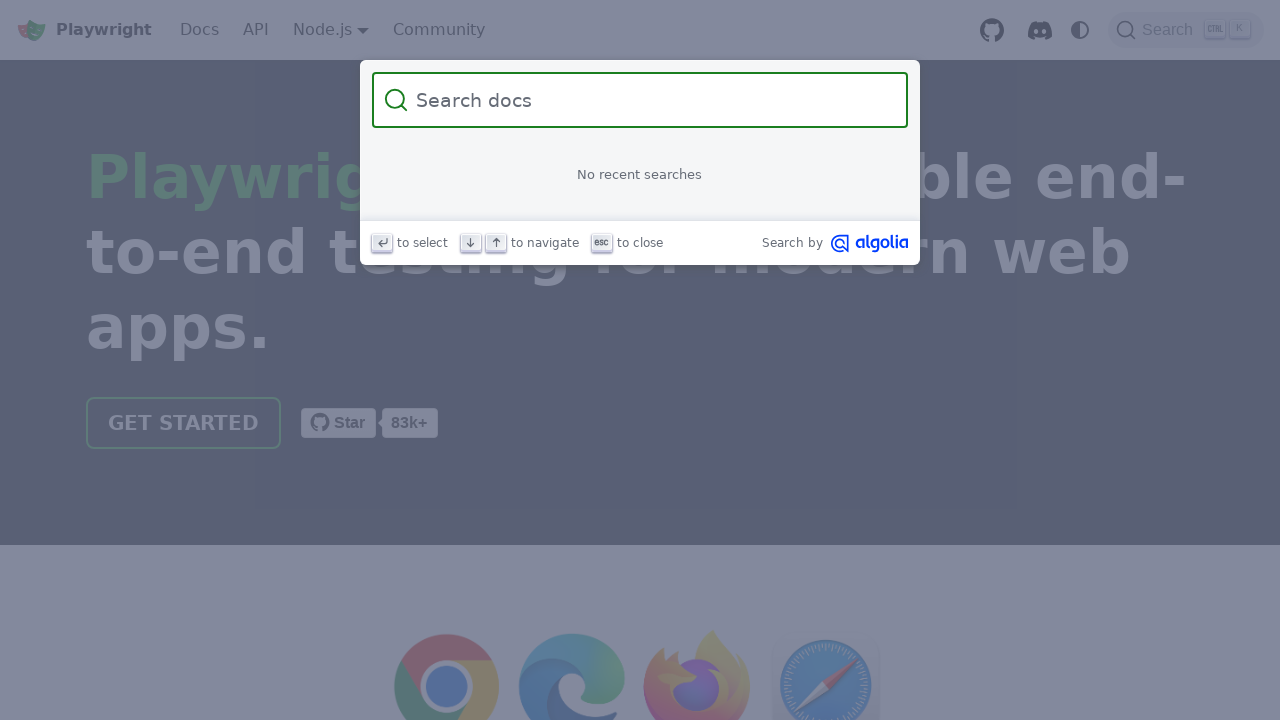

Entered 'test' in search input field on .DocSearch-Input
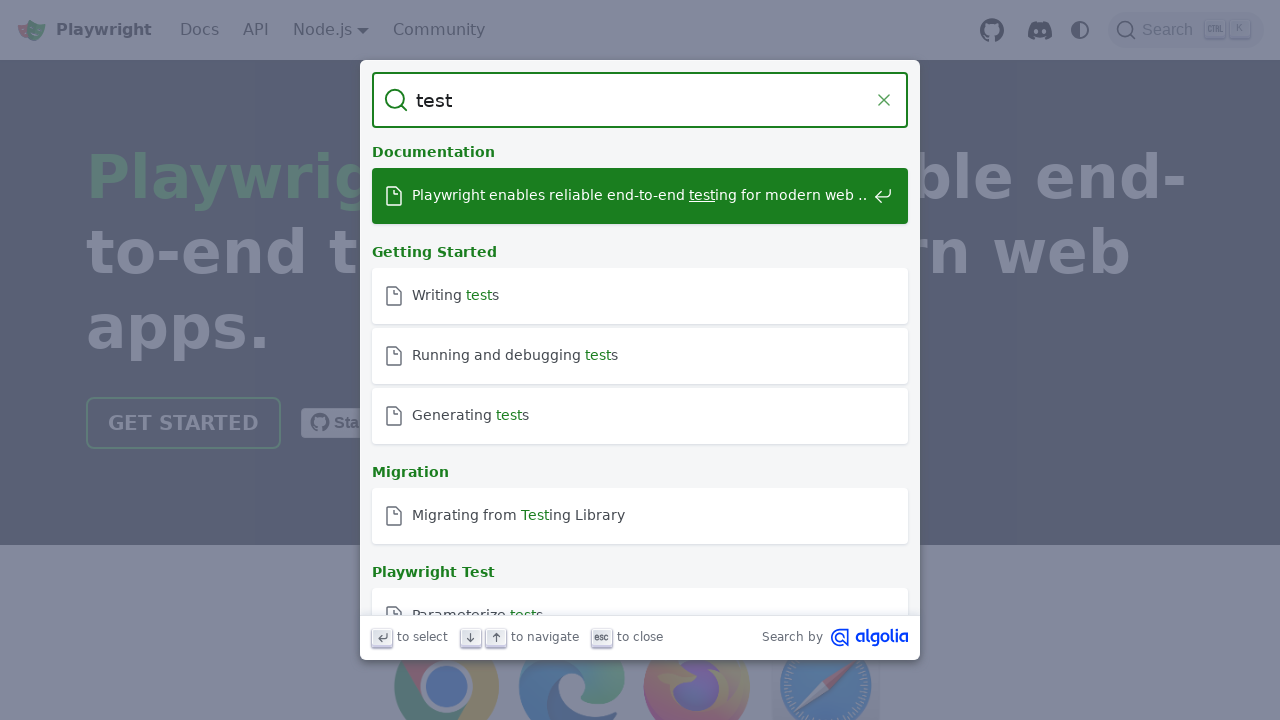

Search results loaded for 'test' query
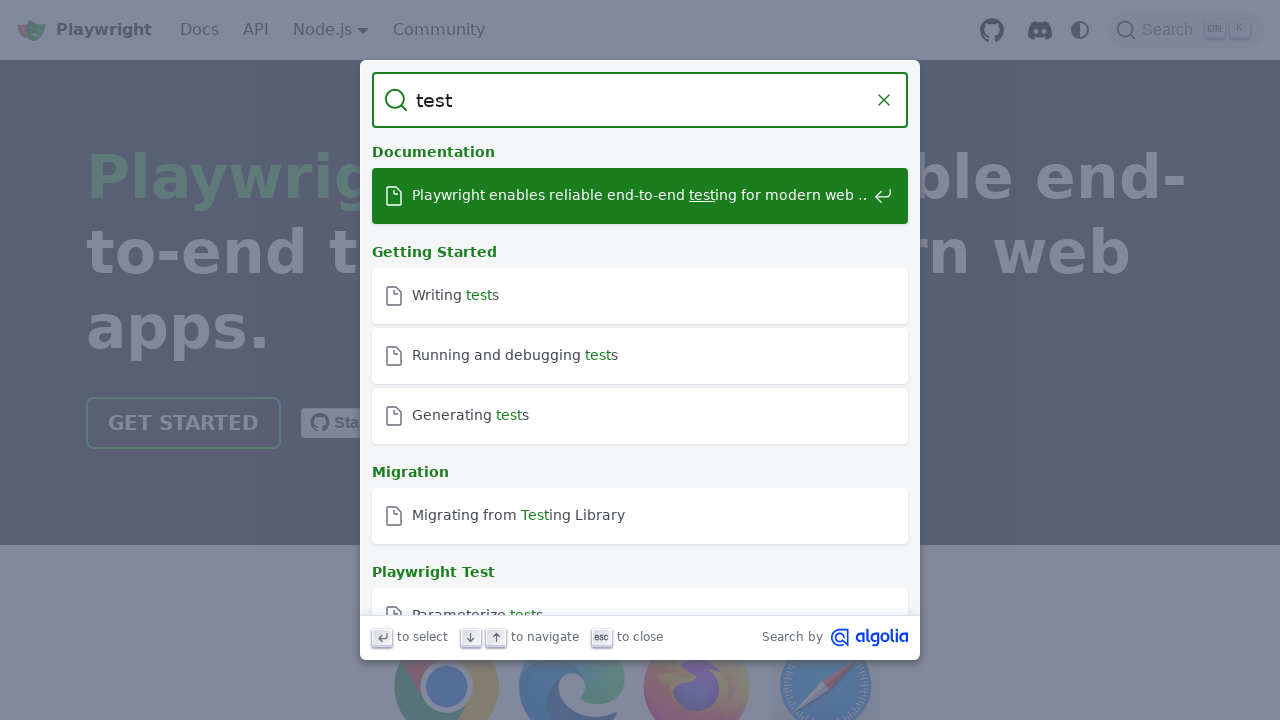

Clicked 'See all' to navigate to full search results page at (640, 581) on text=See all
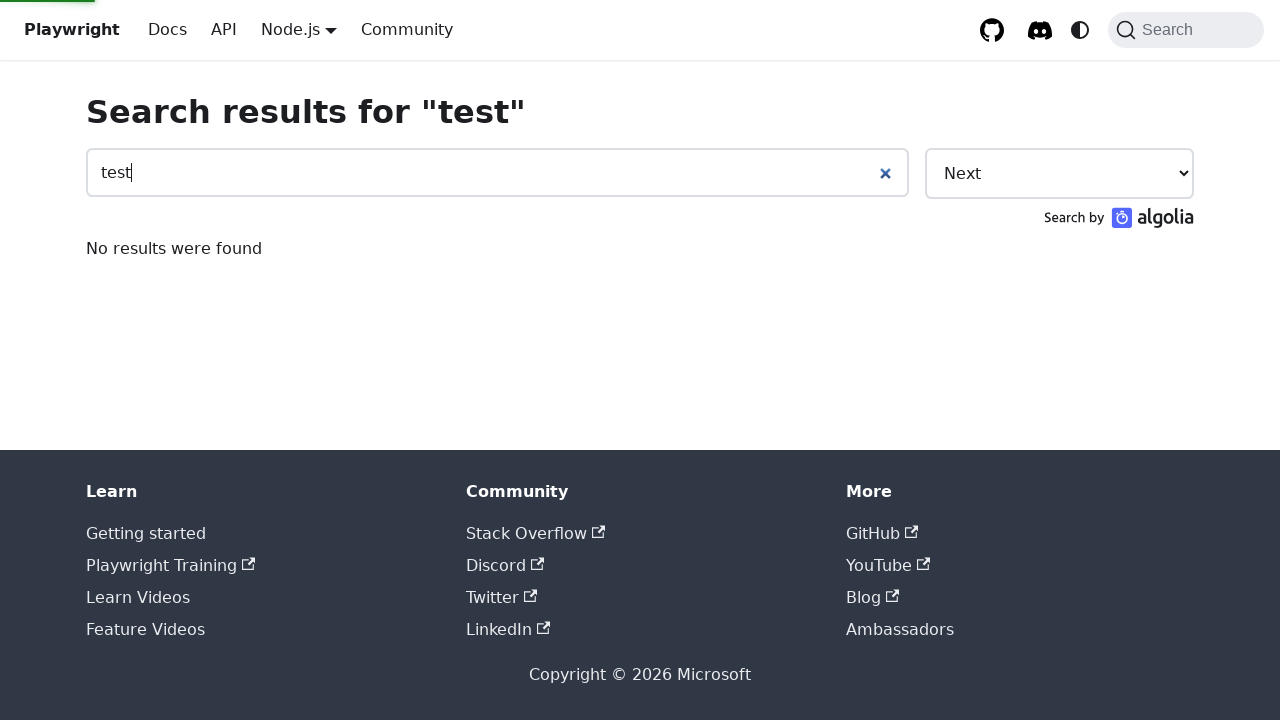

Navigated to full search results page
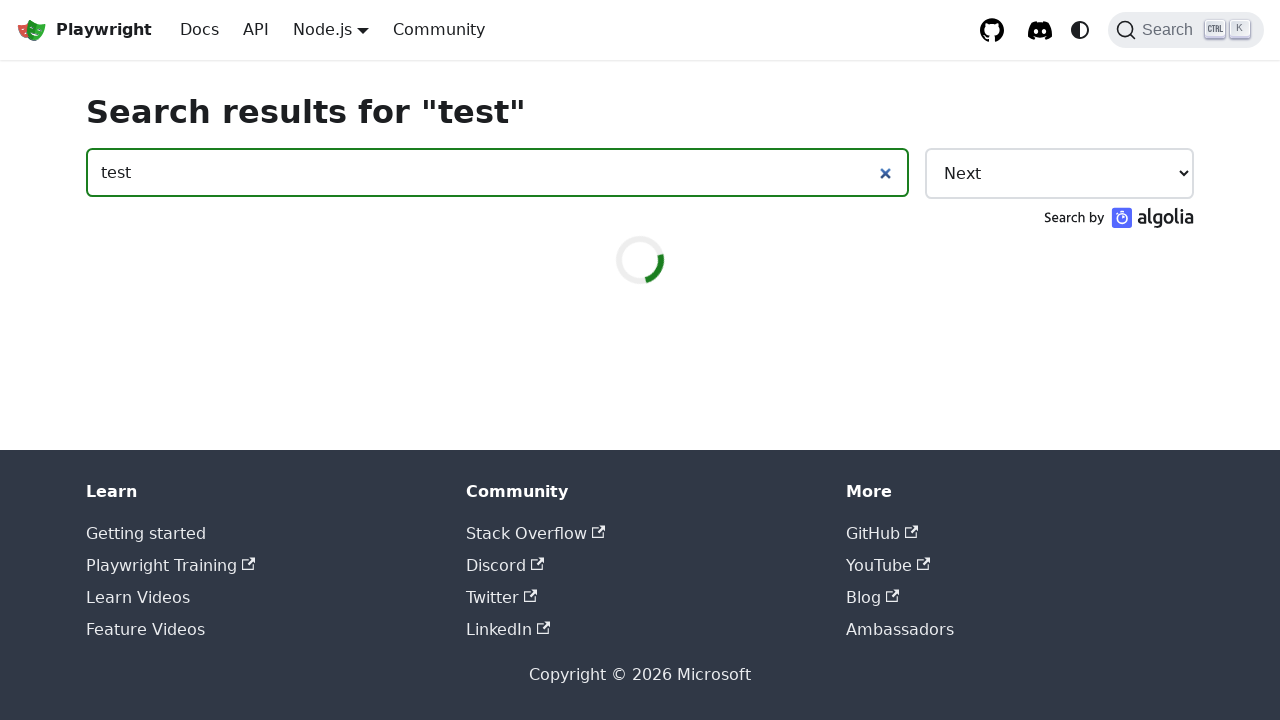

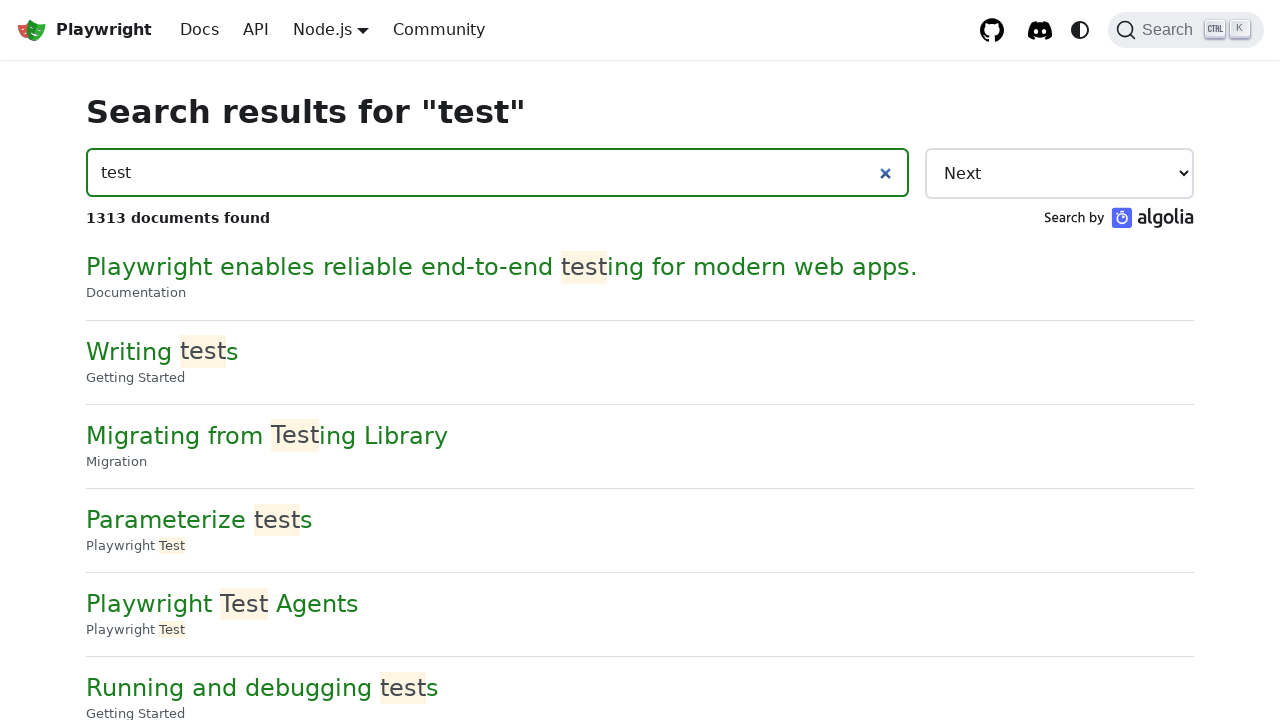